Tests window/tab switching functionality by opening multiple browser tabs, navigating to different URLs (testotomasyonu.com, wisequarter.com), clicking on Electronics category, and verifying correct content on each window by switching between them.

Starting URL: https://www.testotomasyonu.com

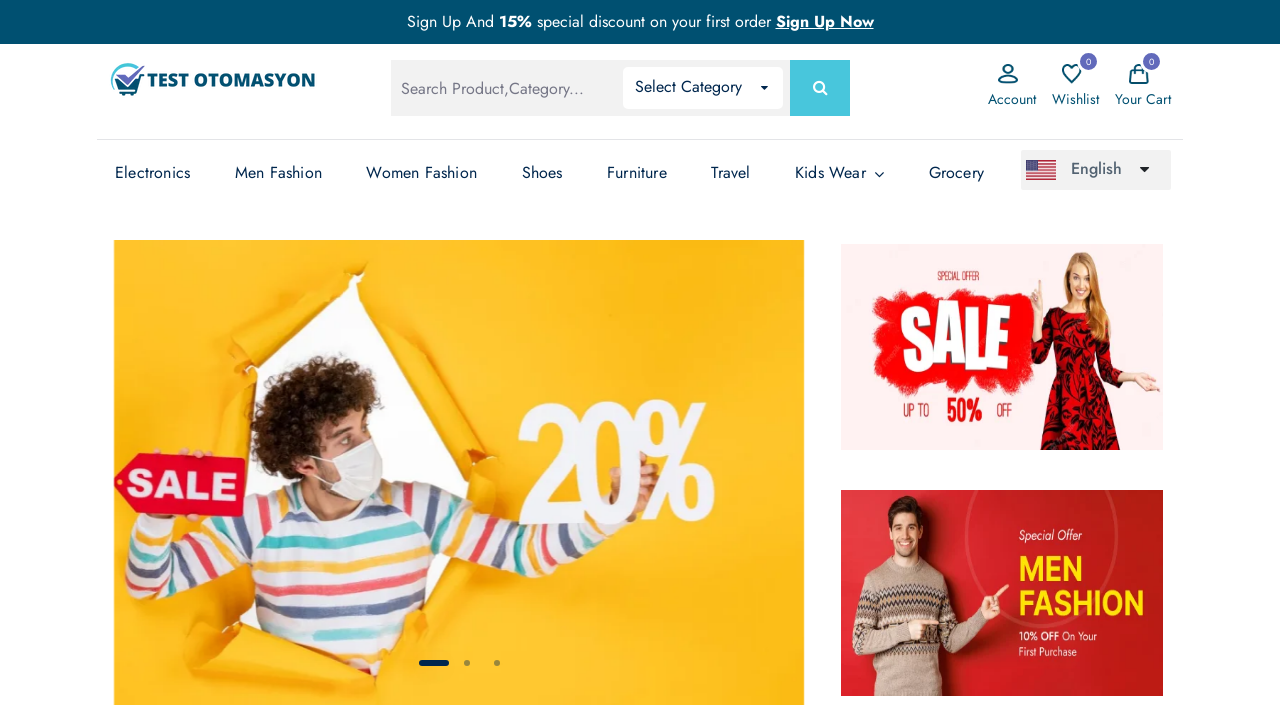

Stored reference to first page at https://www.testotomasyonu.com
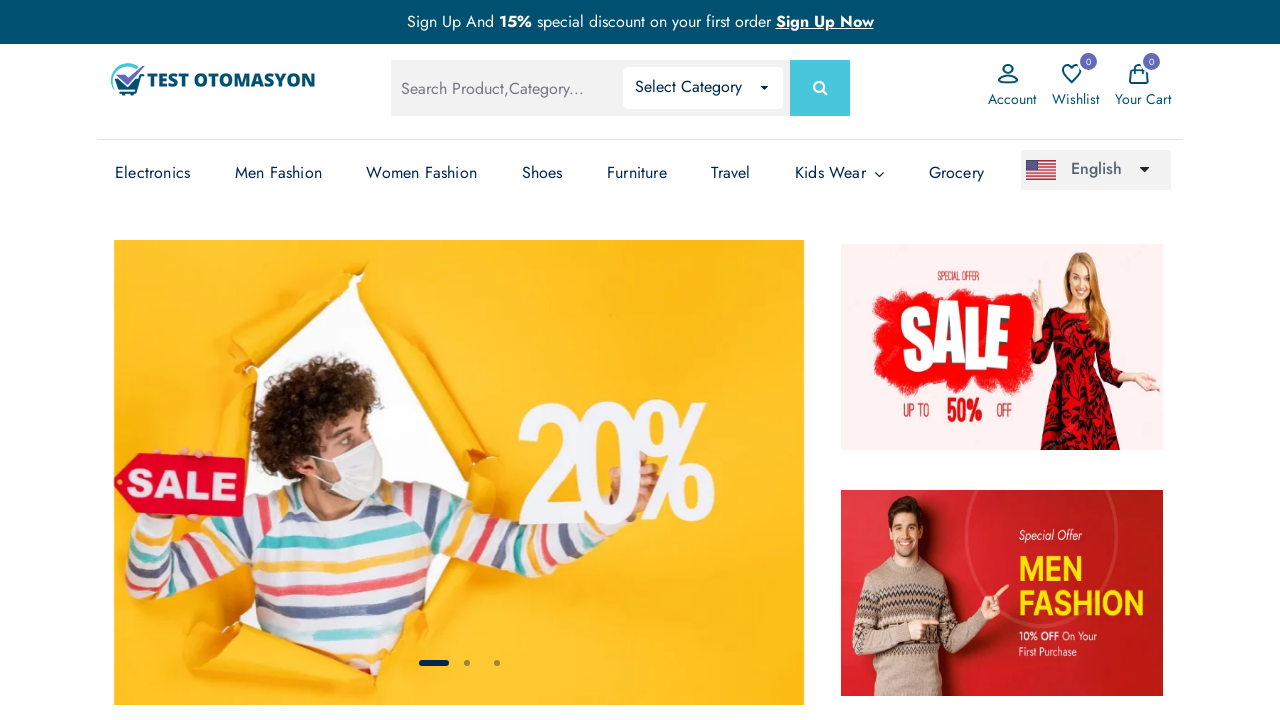

Opened a new browser tab
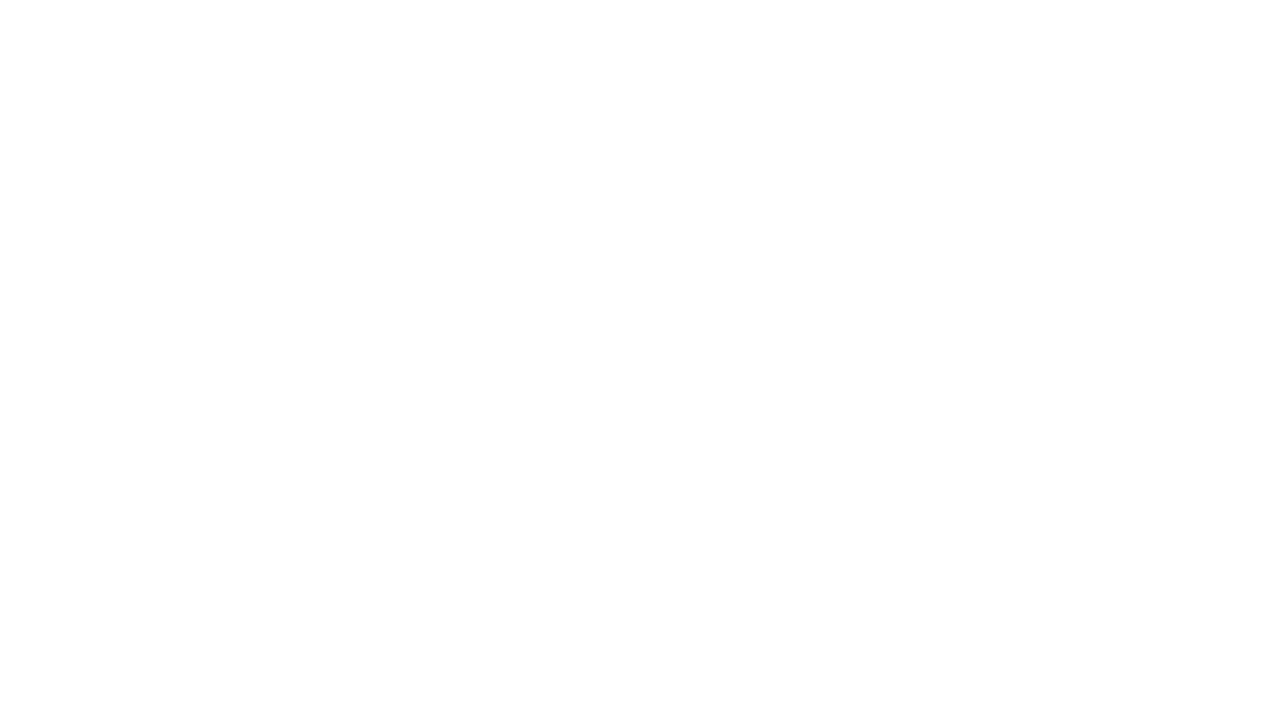

Navigated second tab to https://www.testotomasyonu.com
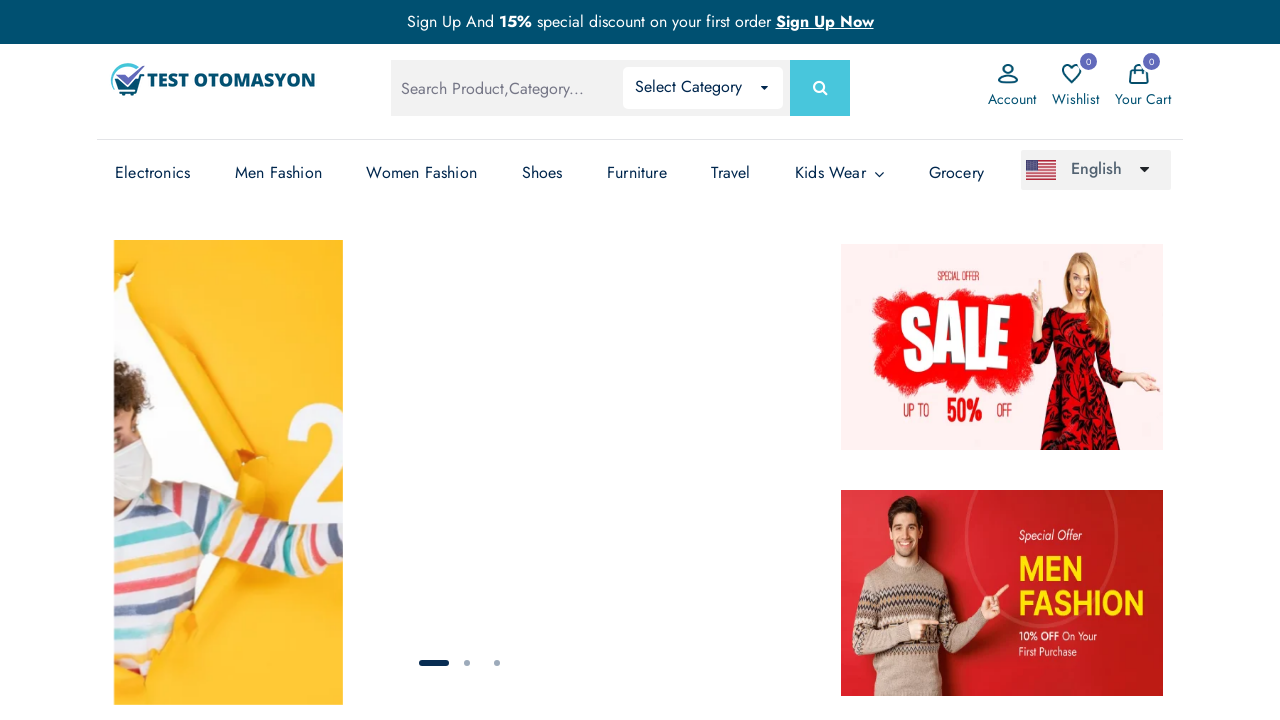

Clicked on Electronics category link at (153, 173) on (//a[text()='Electronics'])[3]
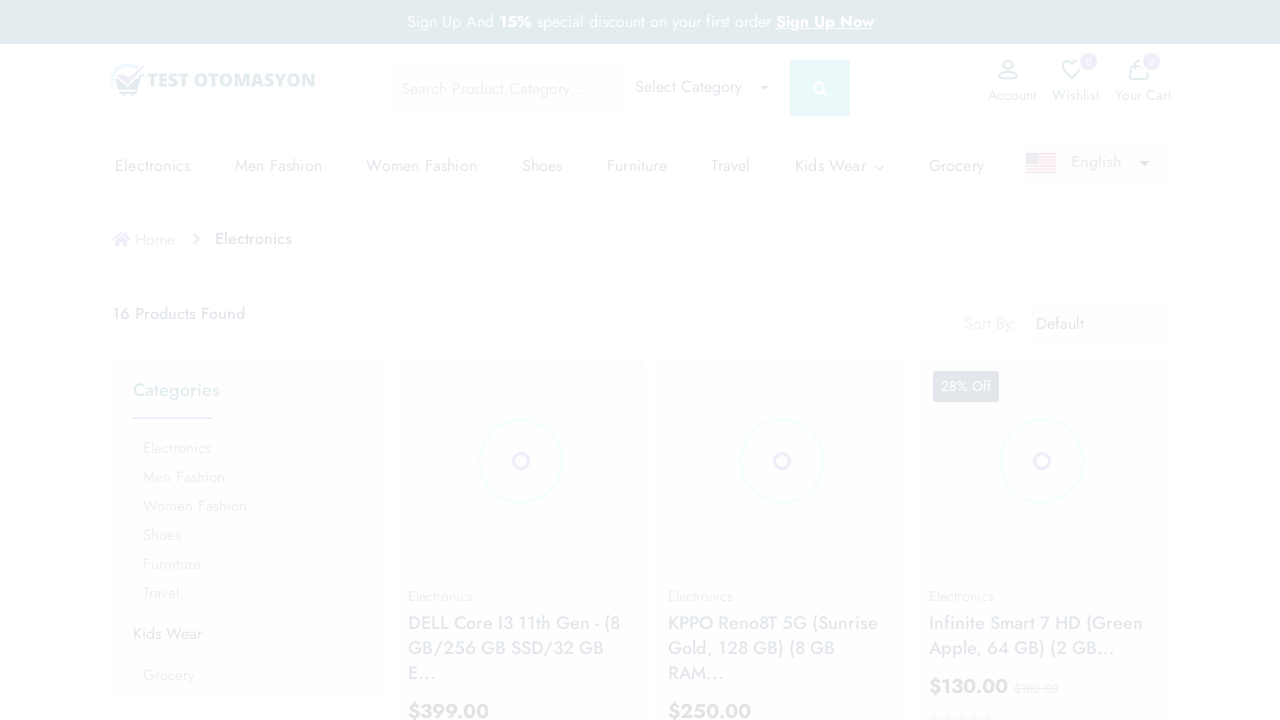

Electronics page loaded (network idle)
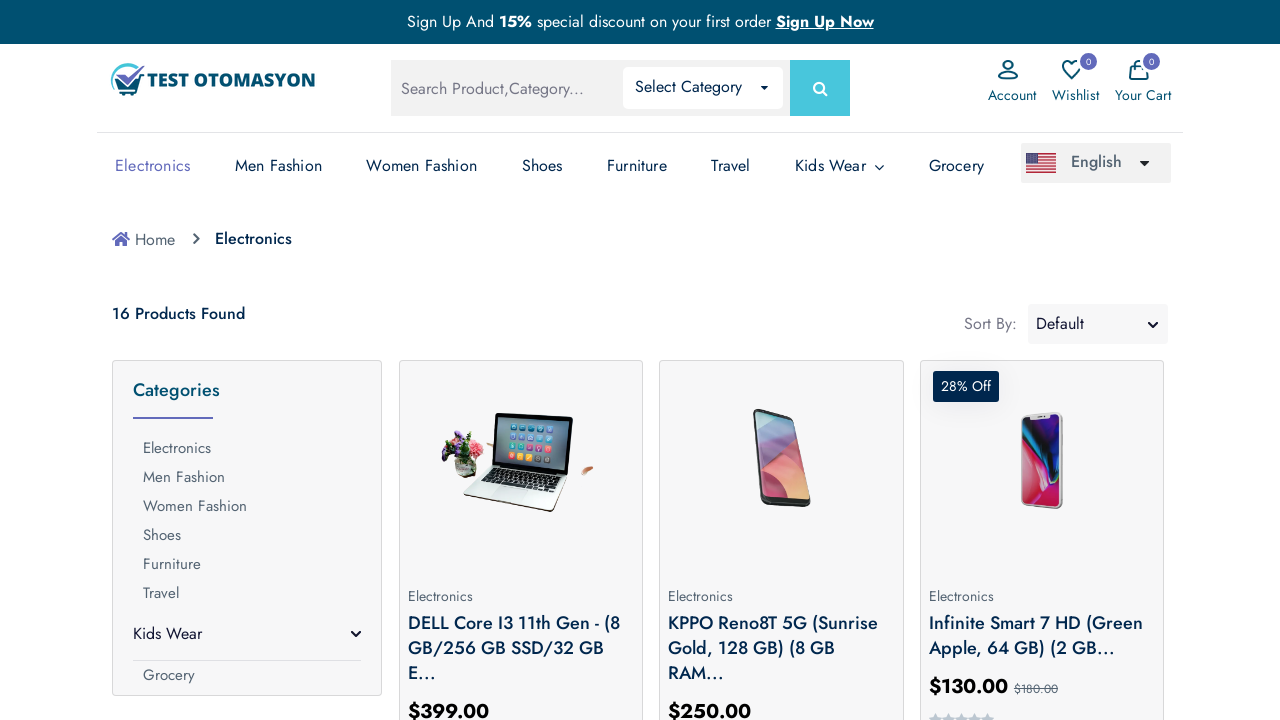

Opened a third browser tab
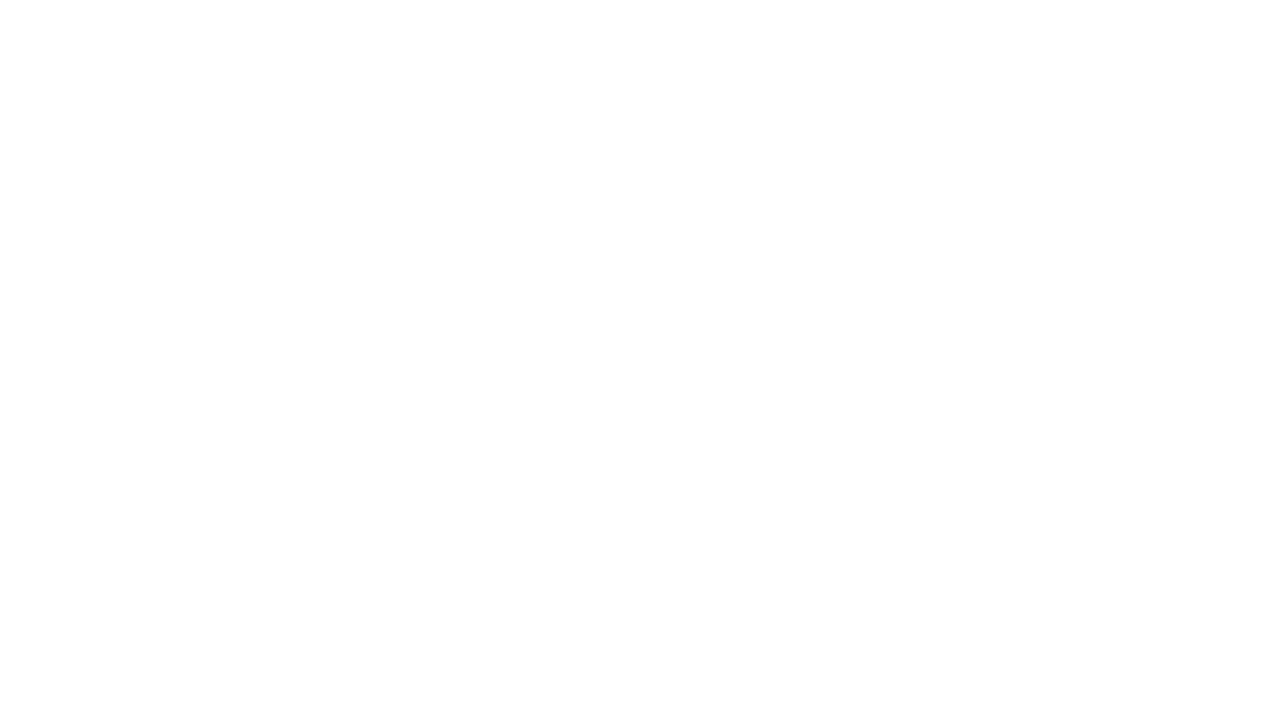

Navigated third tab to https://www.wisequarter.com
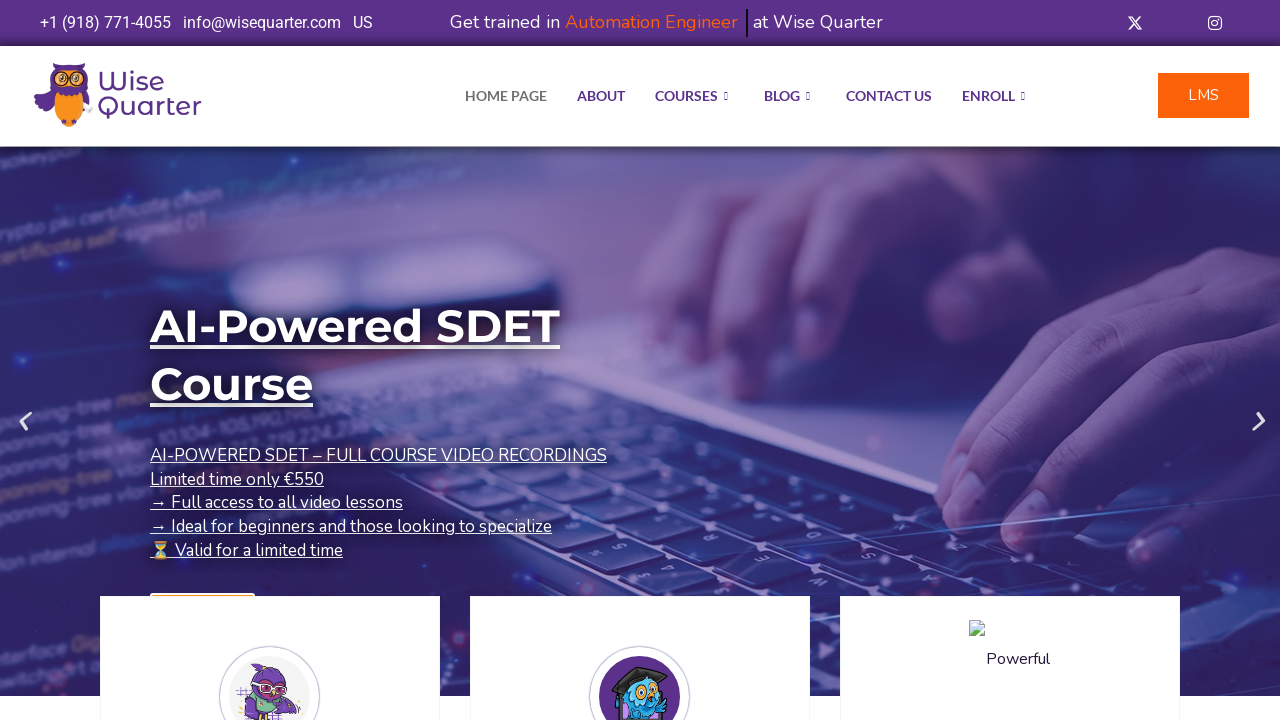

Switched to first tab (testotomasyonu.com)
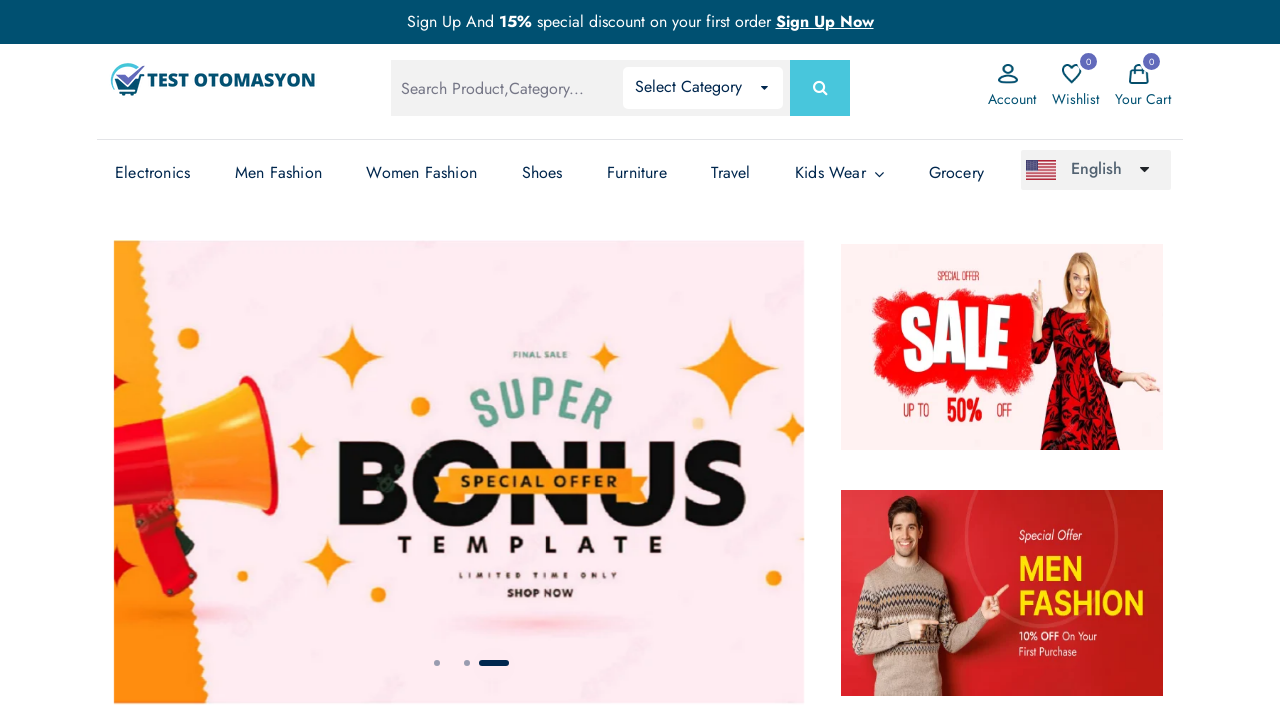

Verified first tab URL is https://www.testotomasyonu.com/
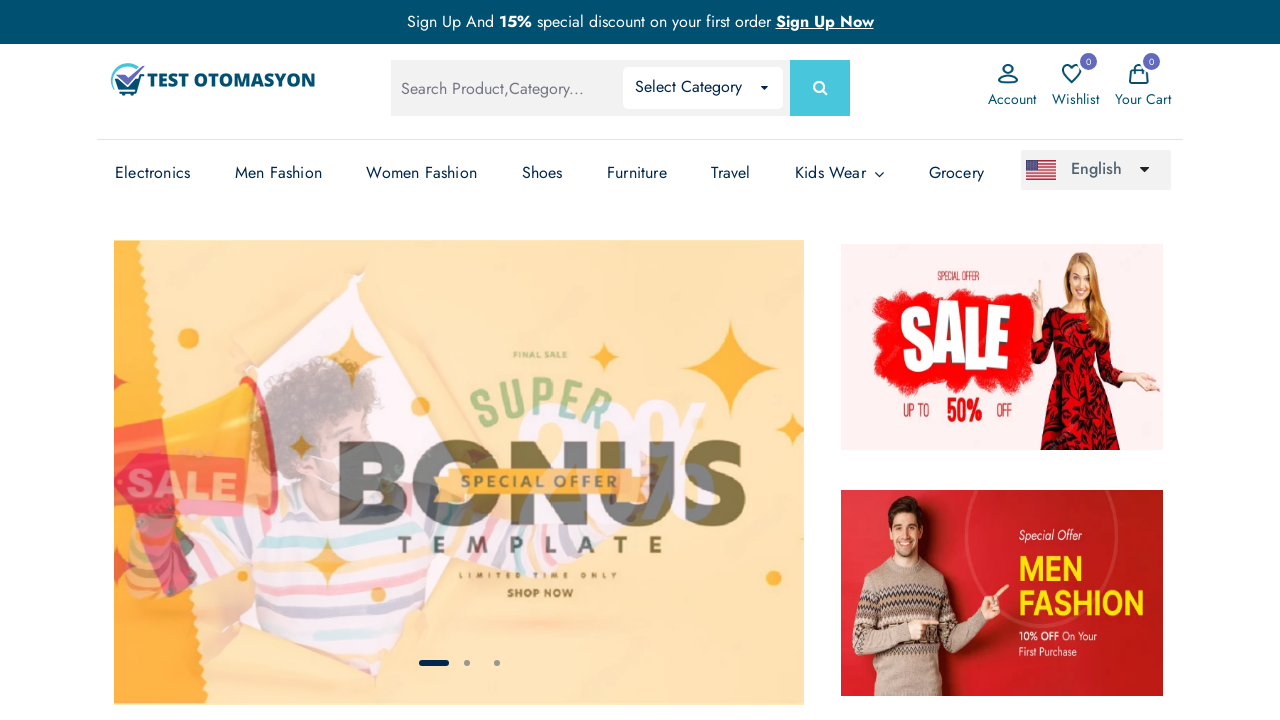

Switched to second tab (Electronics category)
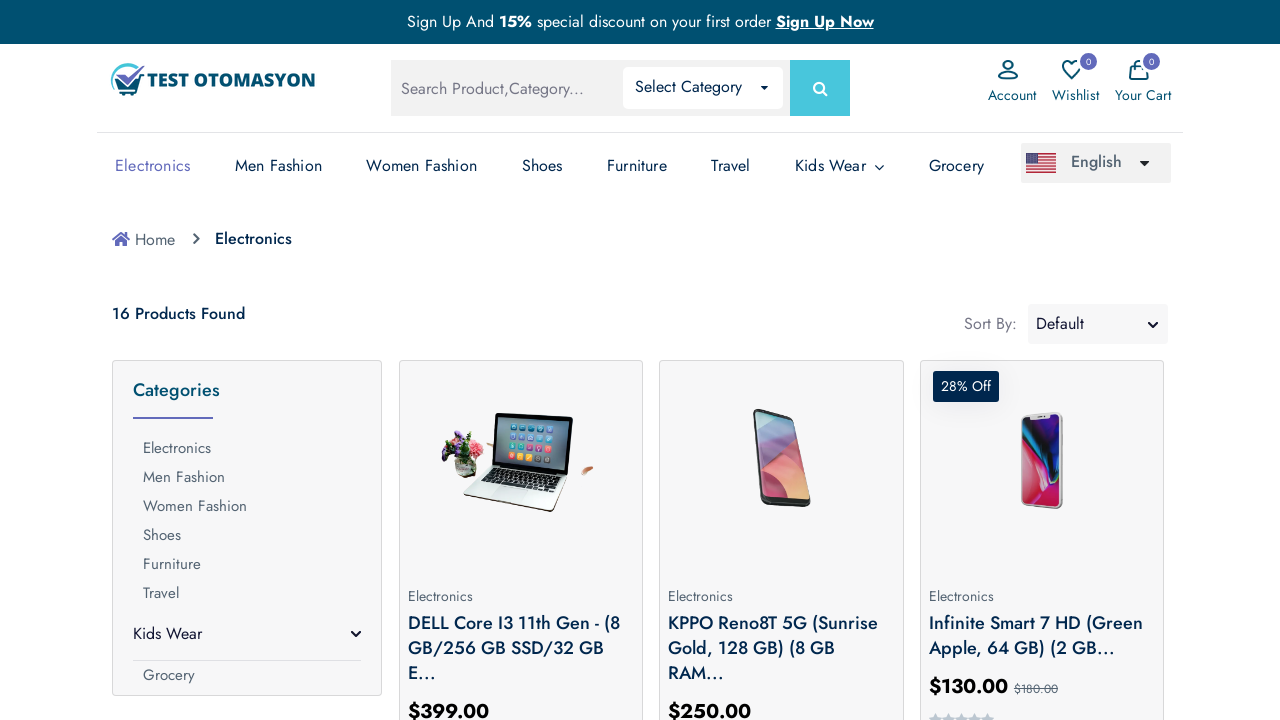

Waited for current category element to be visible
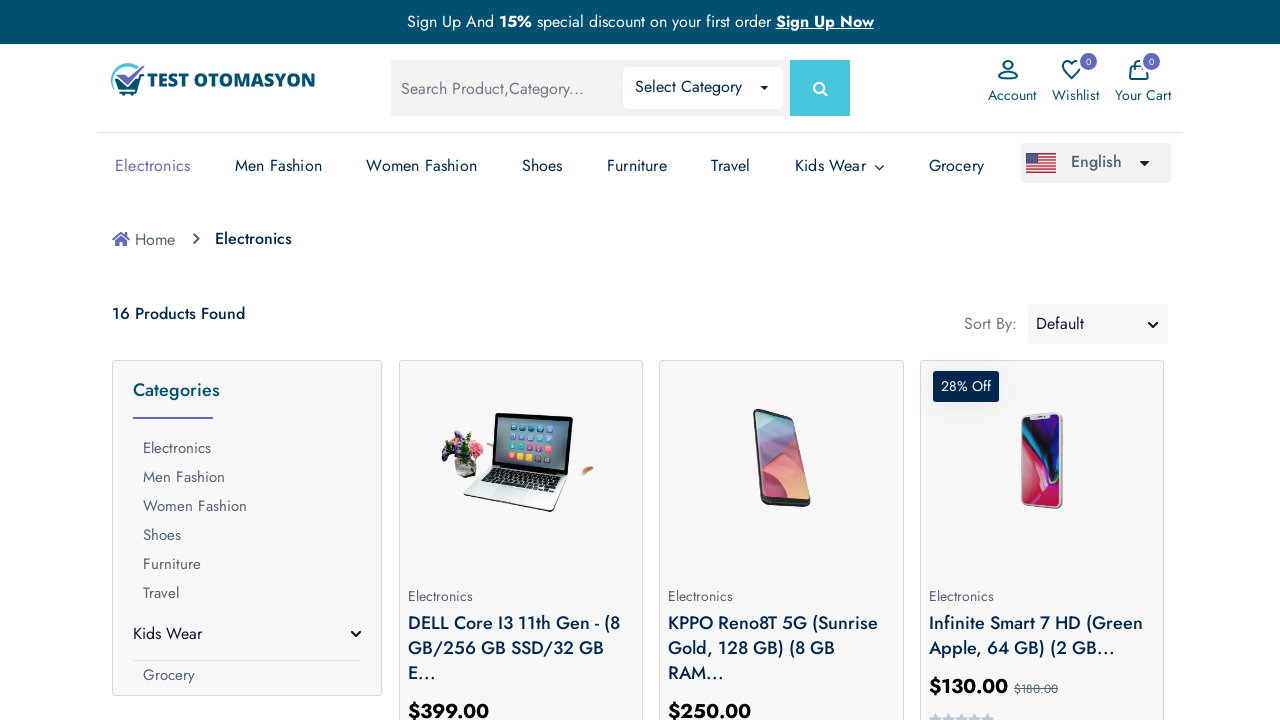

Verified second tab shows Electronics category: 
             Electronics
        
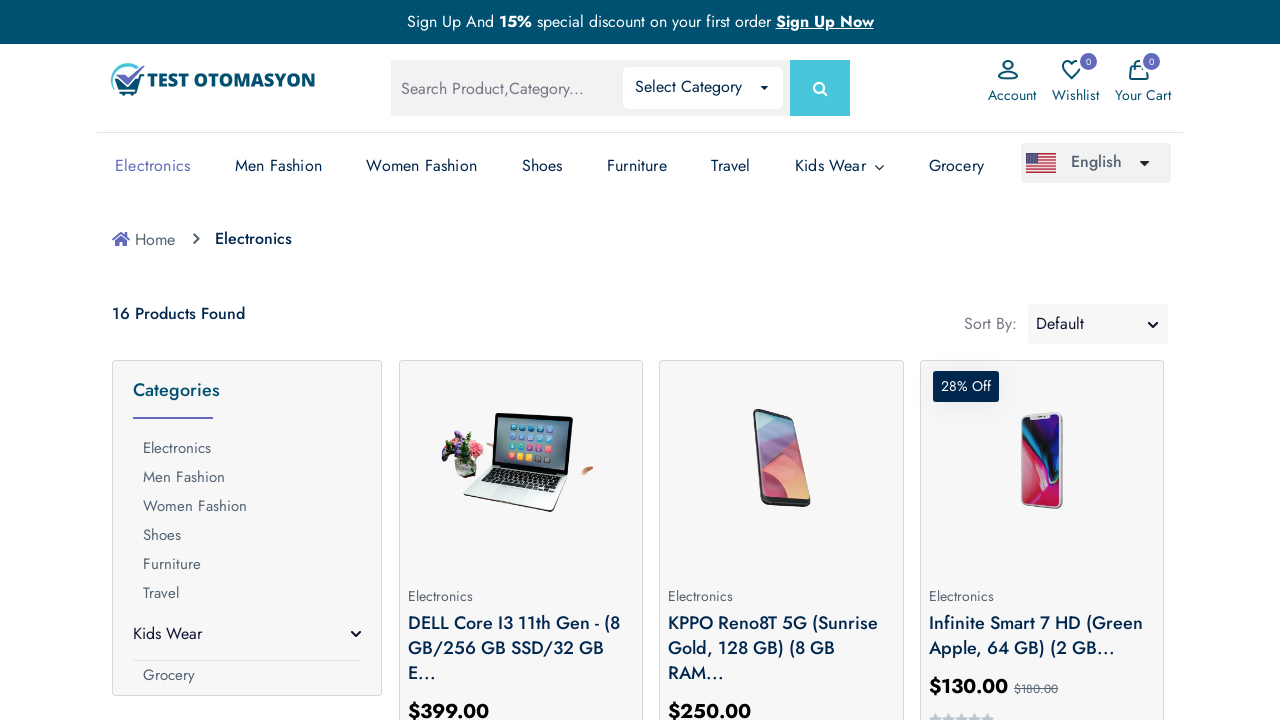

Switched to third tab (wisequarter.com)
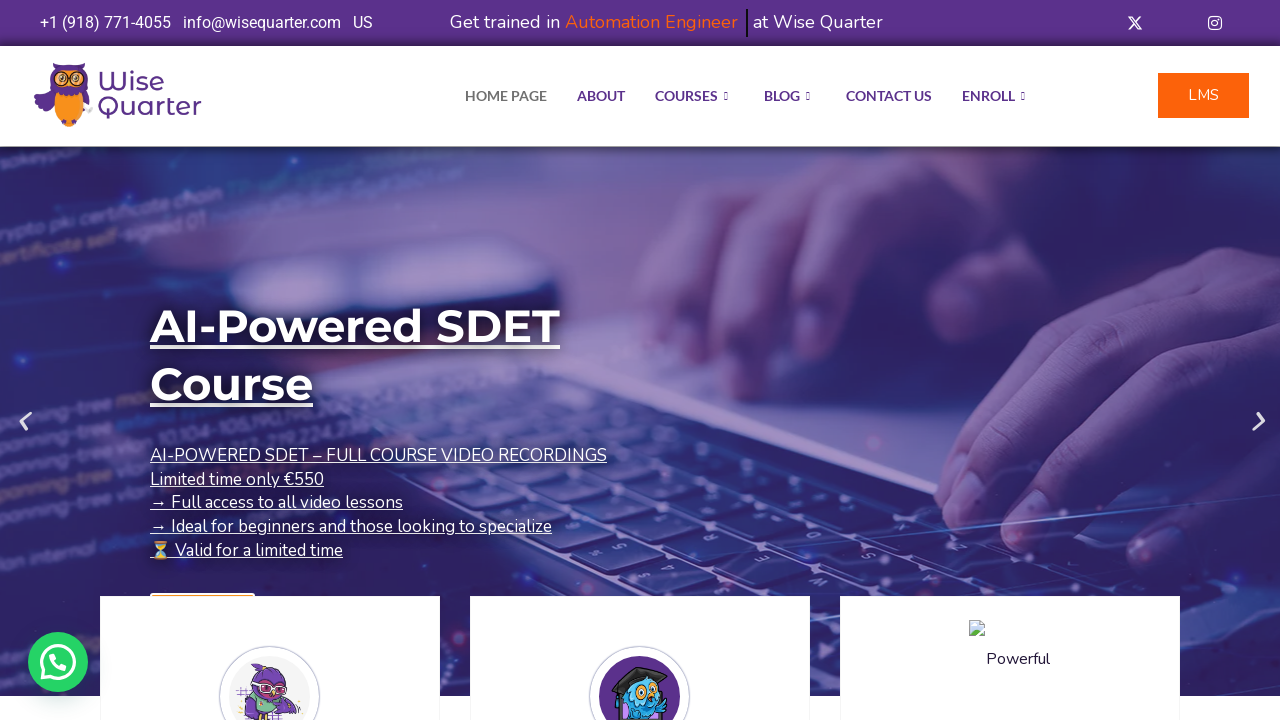

Verified third tab URL contains 'wisequarter': https://wisequarter.com/
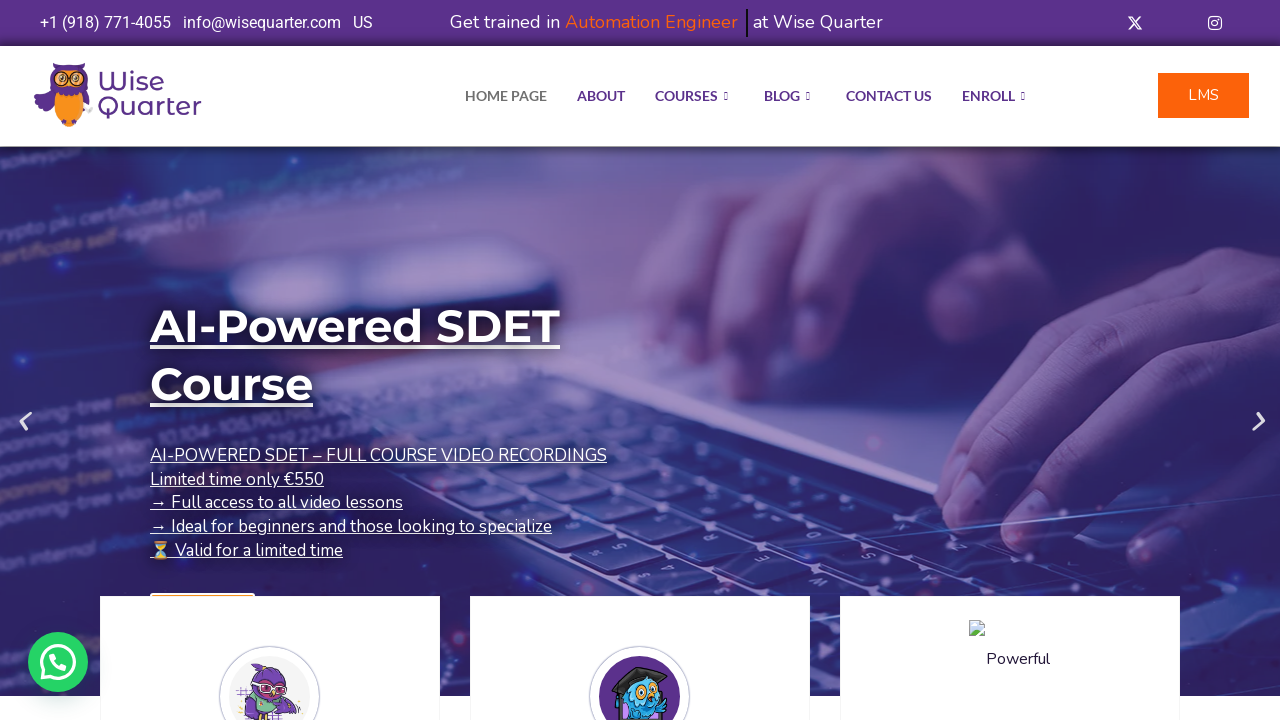

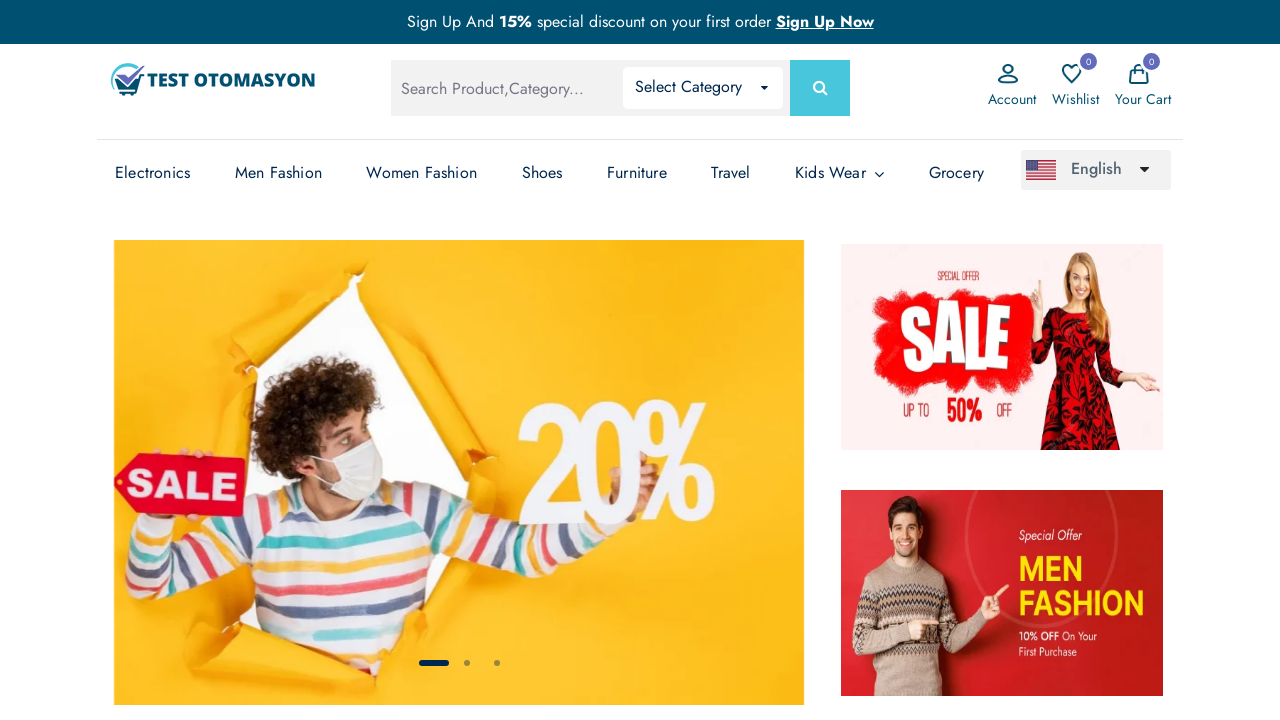